Tests radio button functionality by verifying initial selection state of vegetables/legumes options and toggling between them

Starting URL: https://demo.aspnetawesome.com/

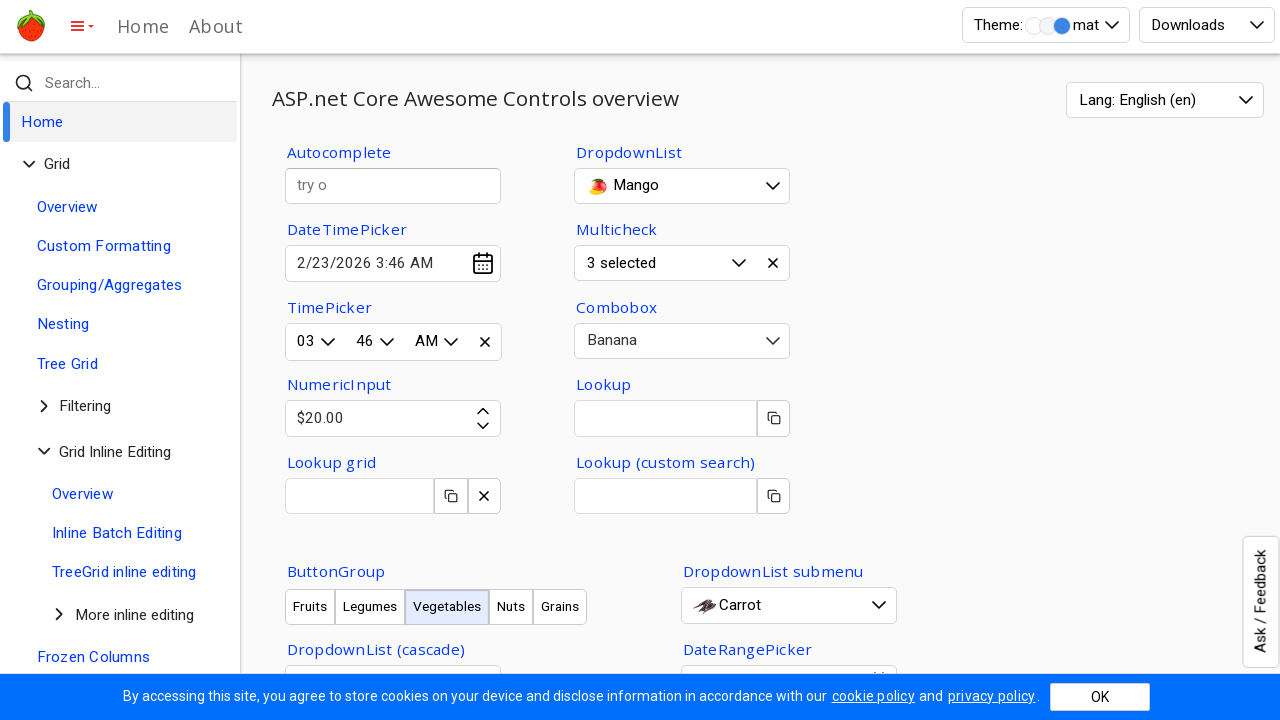

Located vegetables radio button element
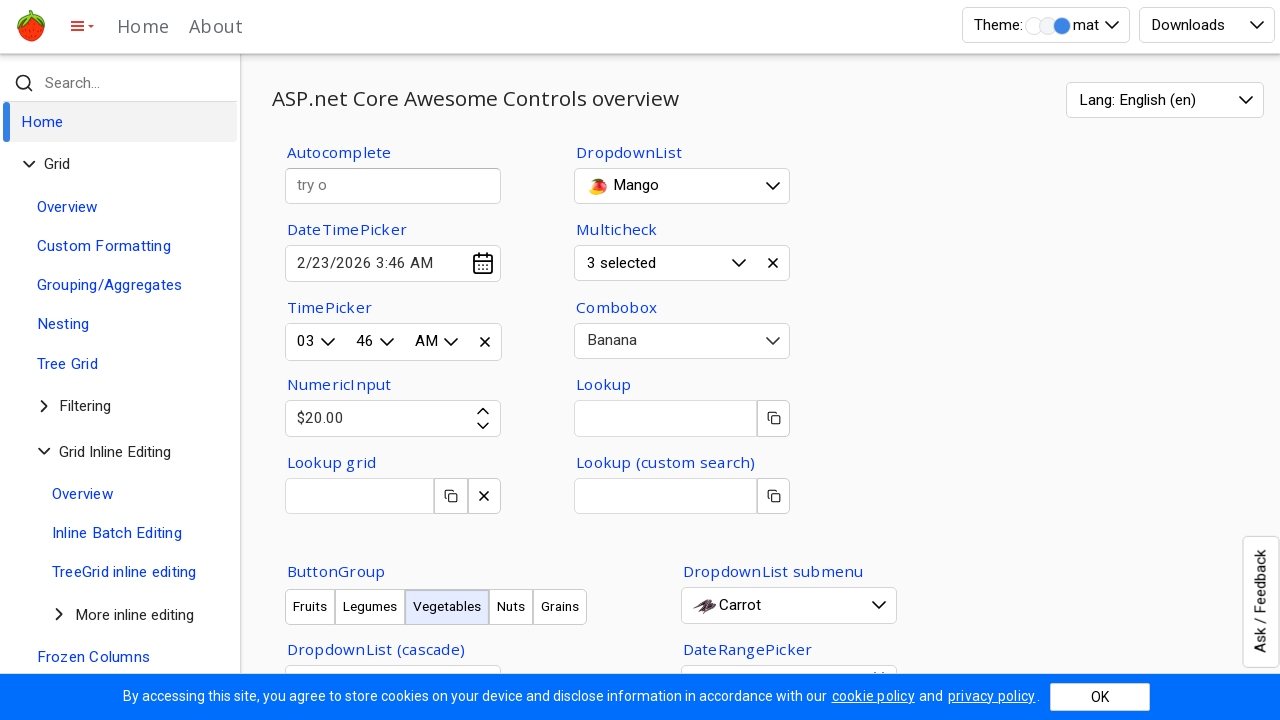

Located legumes radio button element
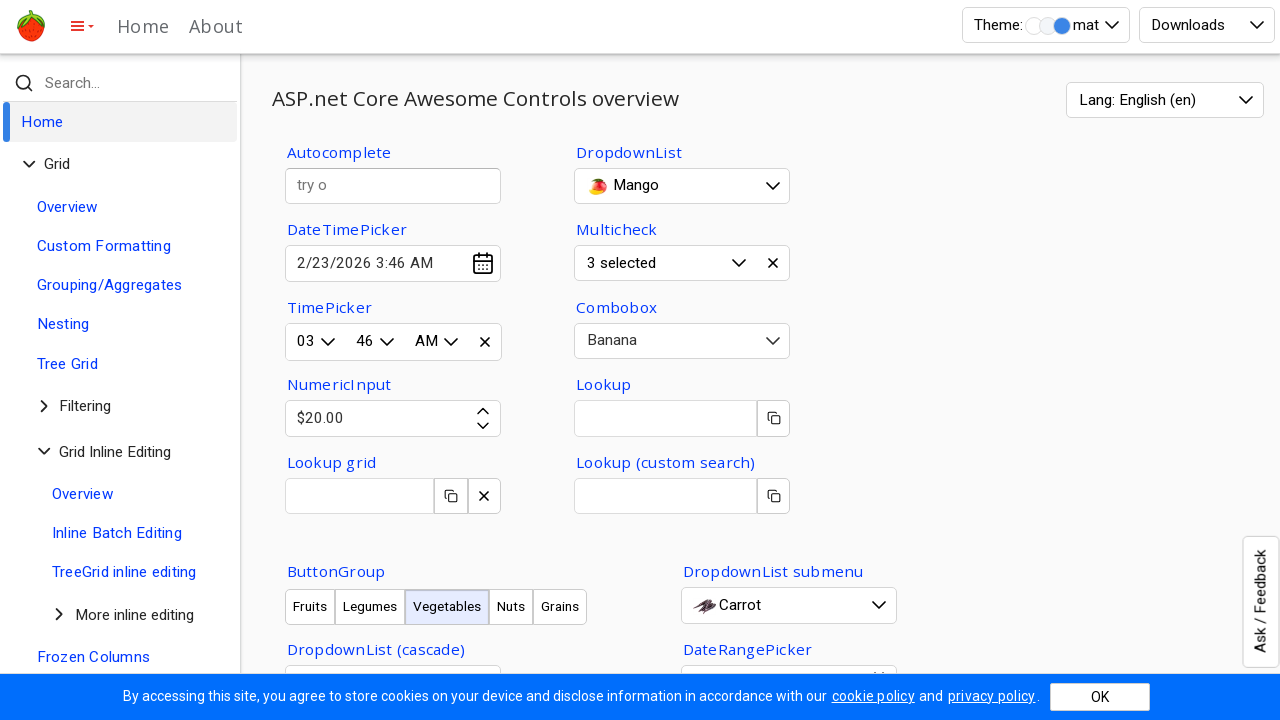

Verified vegetables radio button is initially selected
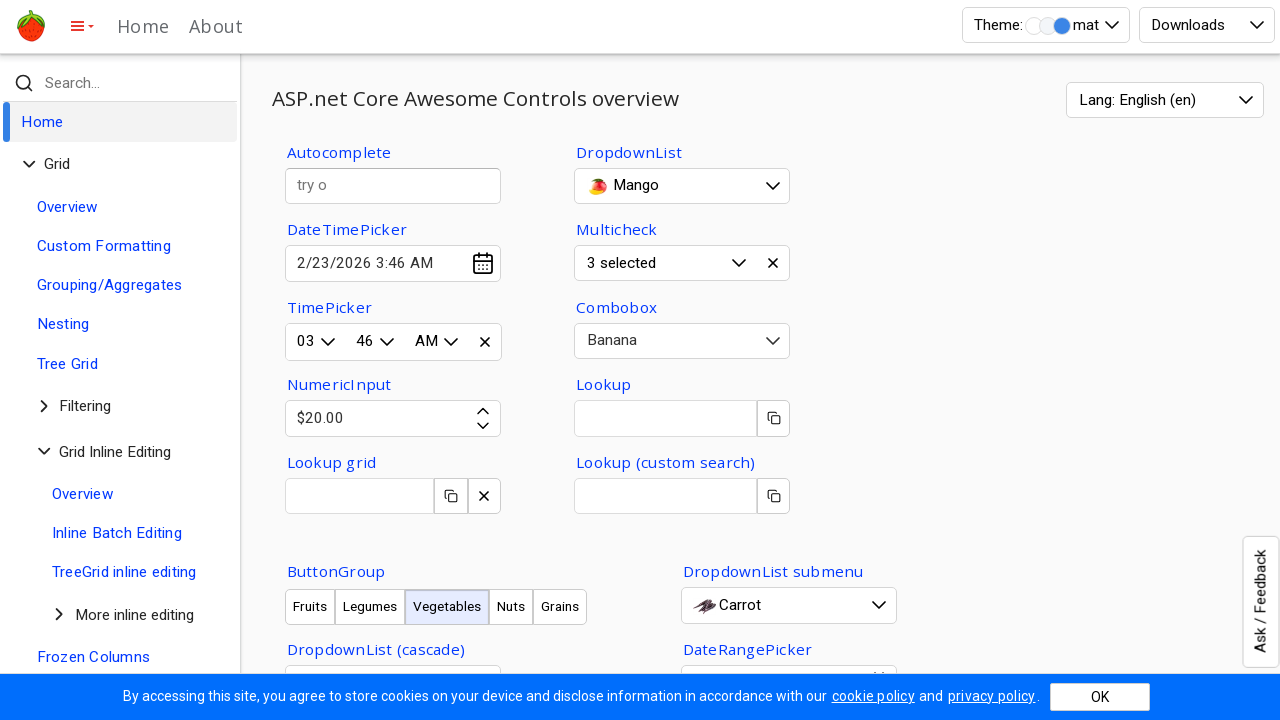

Verified legumes radio button is not initially selected
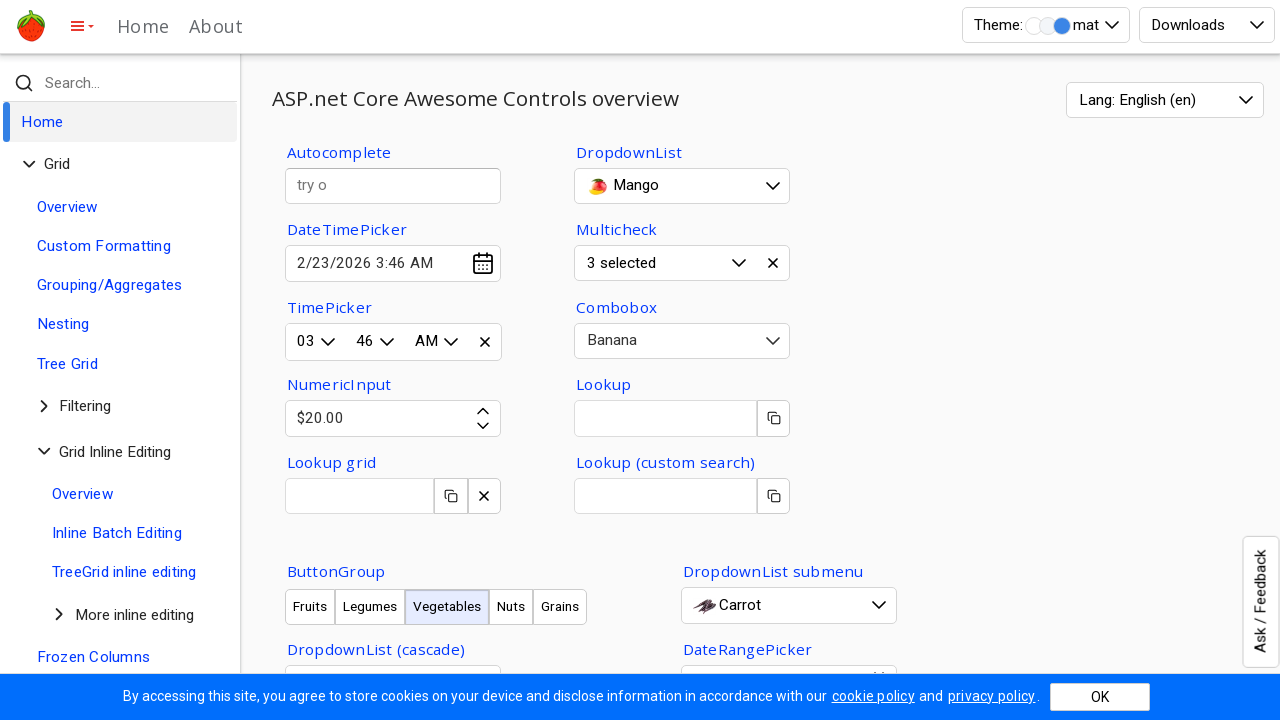

Located legumes option div element
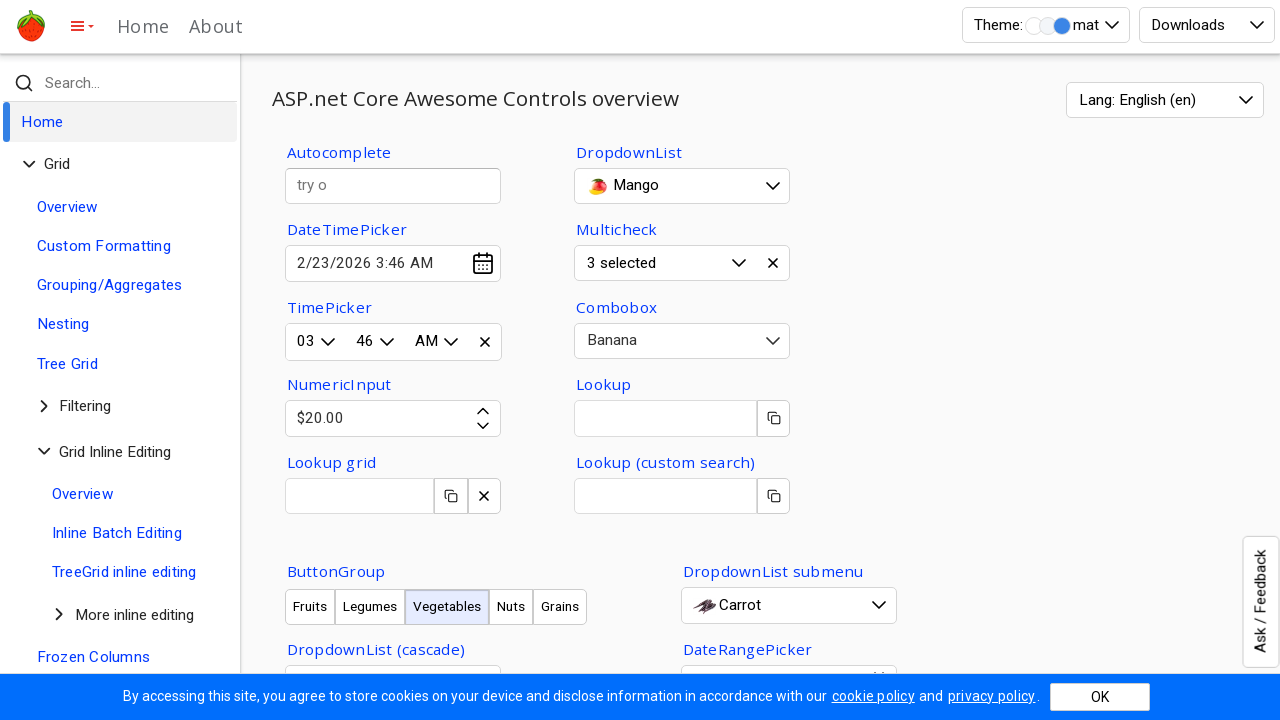

Clicked on legumes radio button option at (298, 360) on xpath=//div[text()='Legumes']/..//input/../div[1]
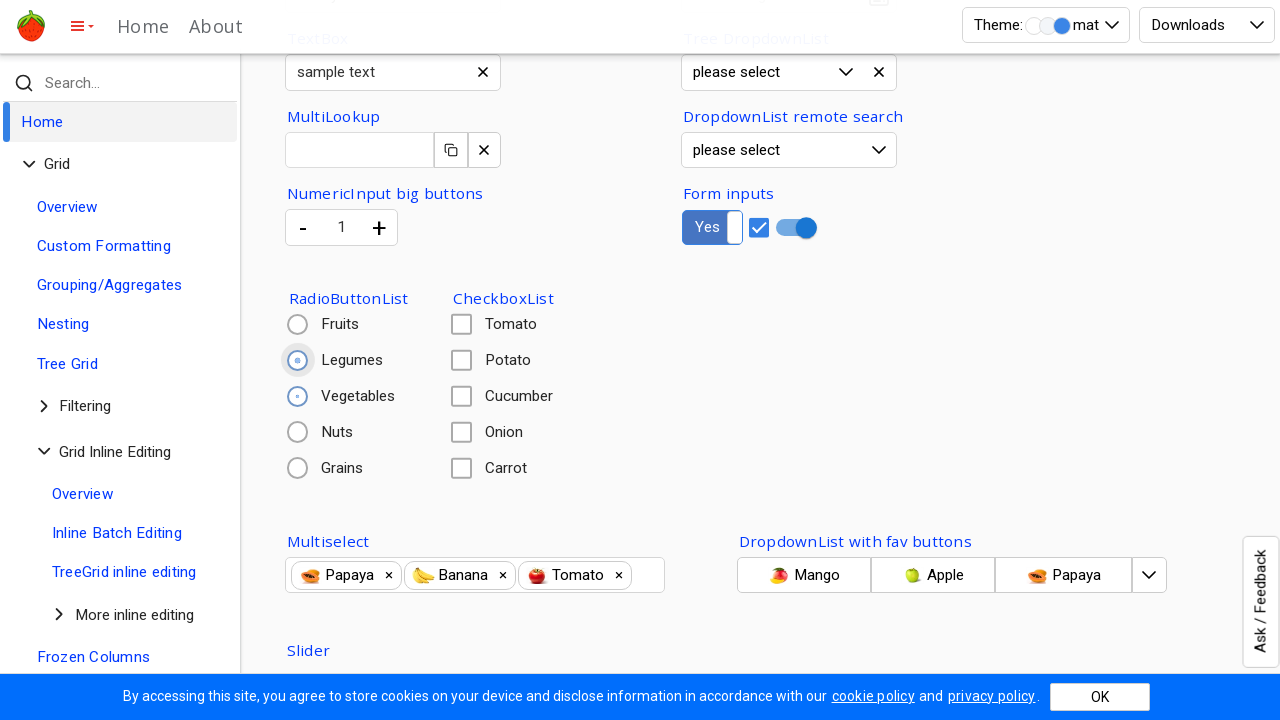

Waited 1000ms for radio button state to update
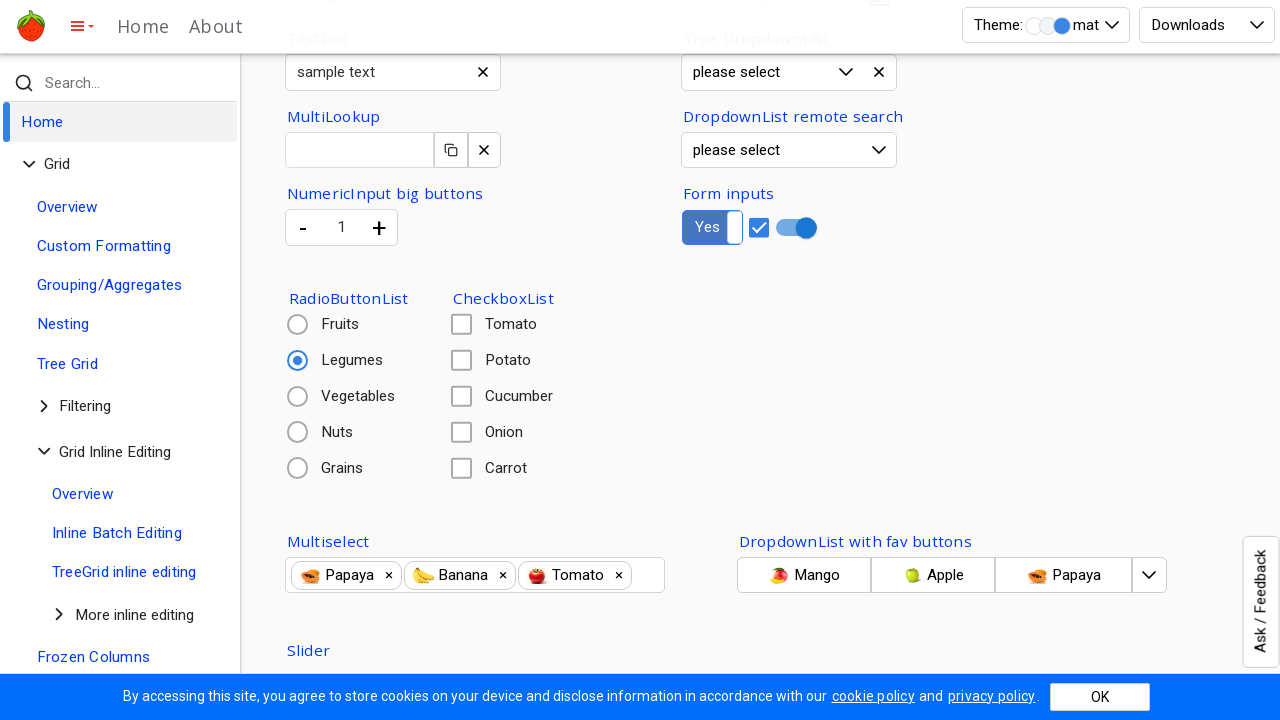

Verified legumes radio button is now selected
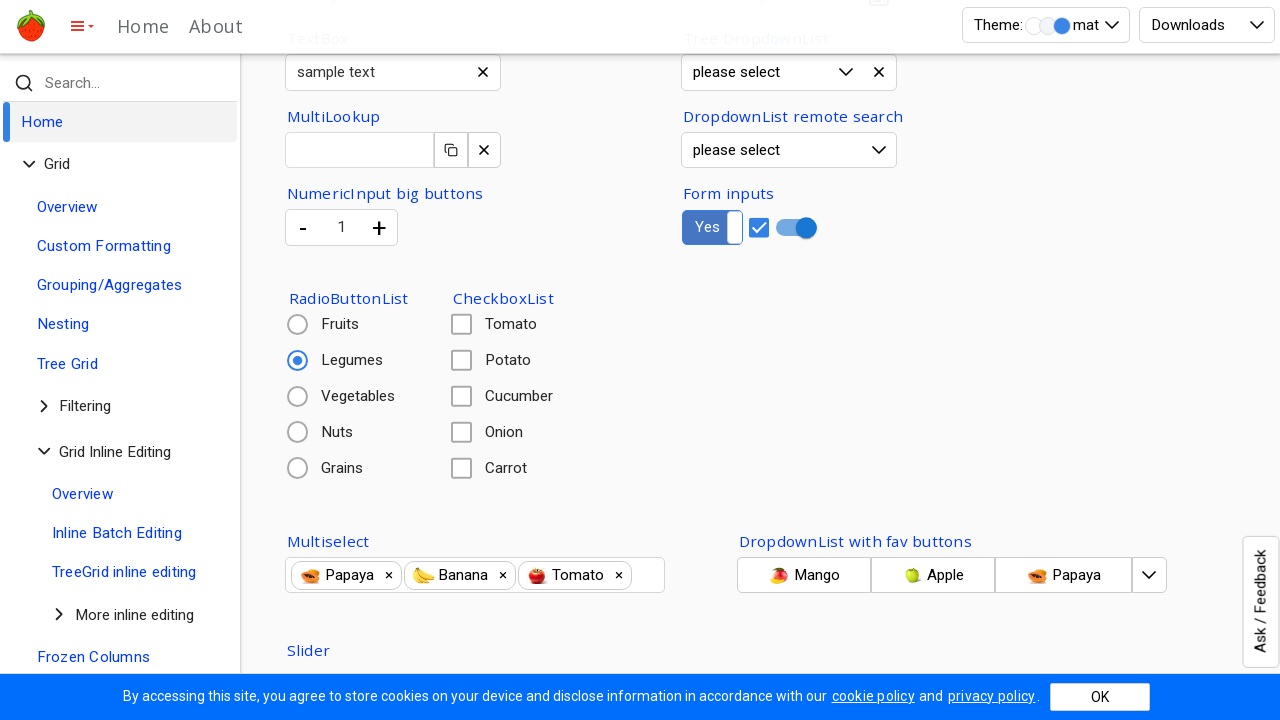

Verified vegetables radio button is no longer selected
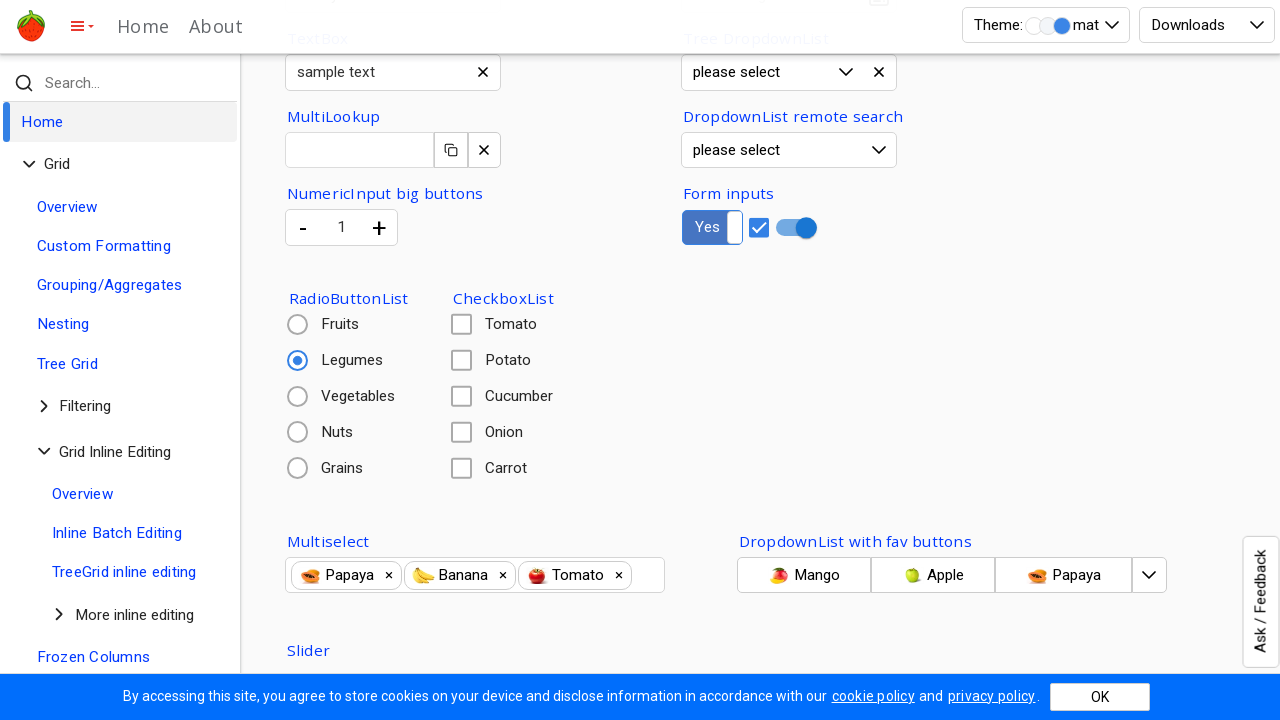

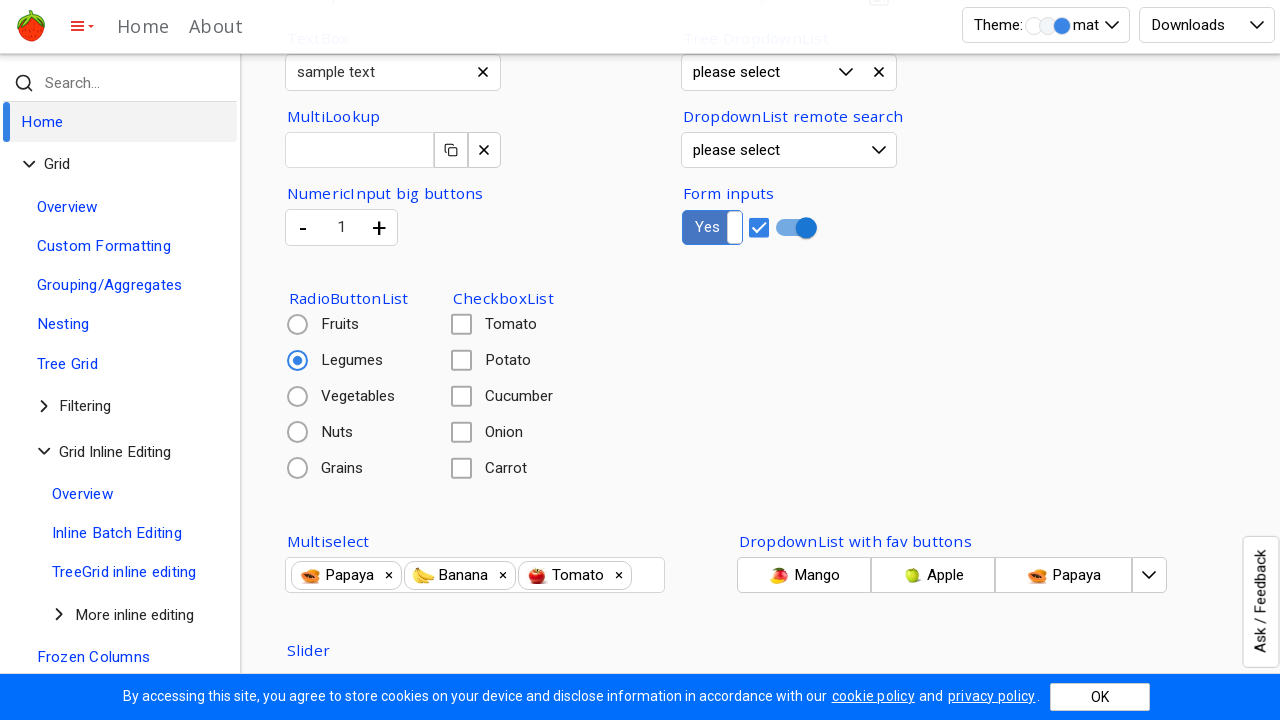